Navigates to OrangeHRM page and verifies the page title

Starting URL: http://alchemy.hguy.co/orangehrm

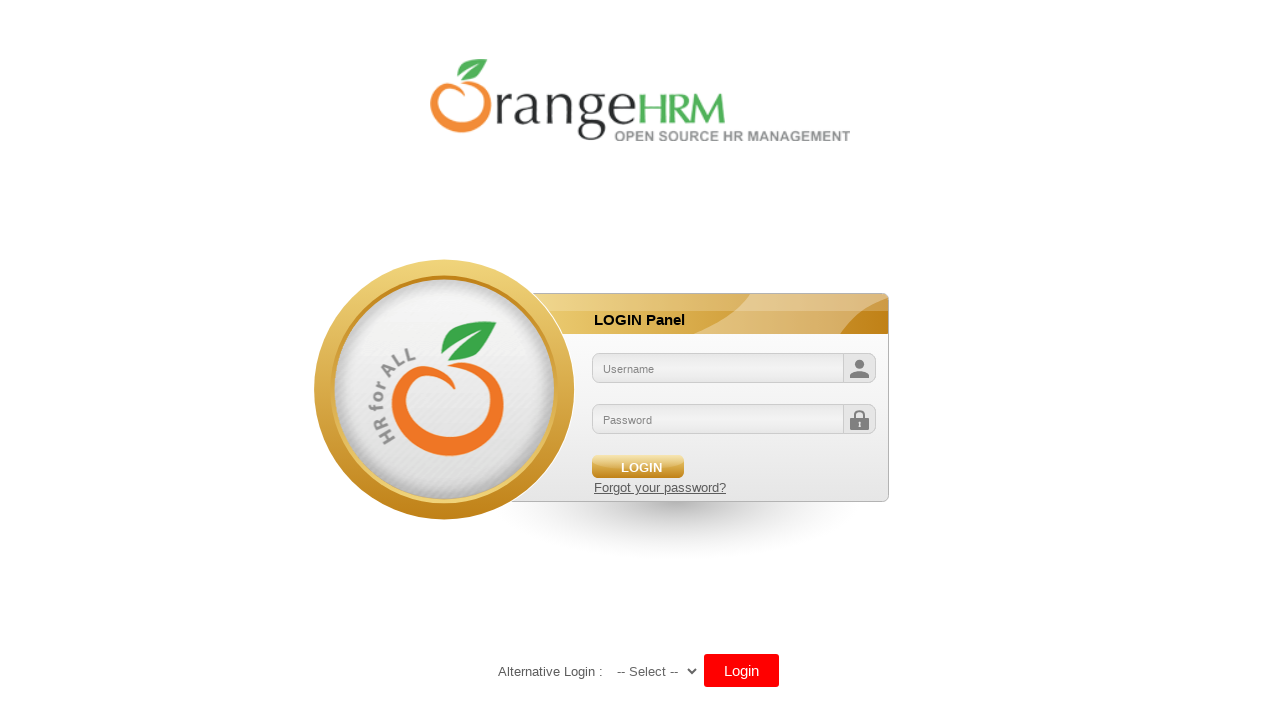

Retrieved page title
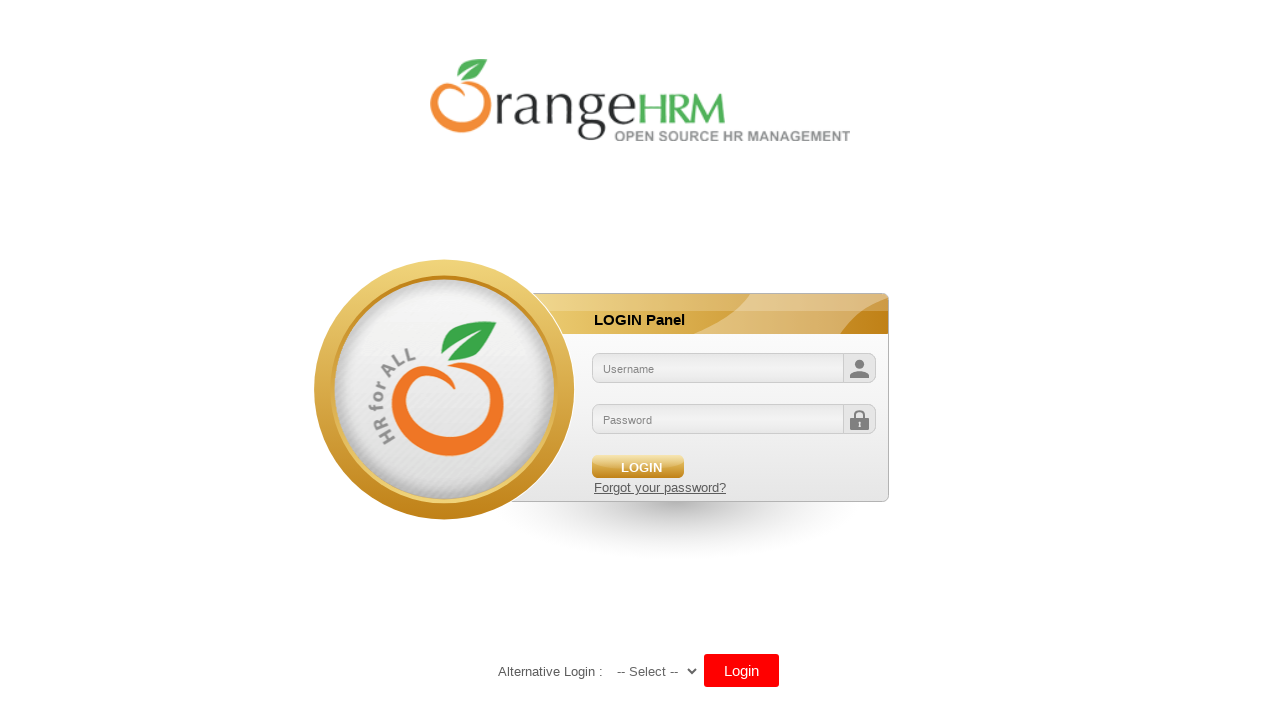

Verified page title is 'OrangeHRM'
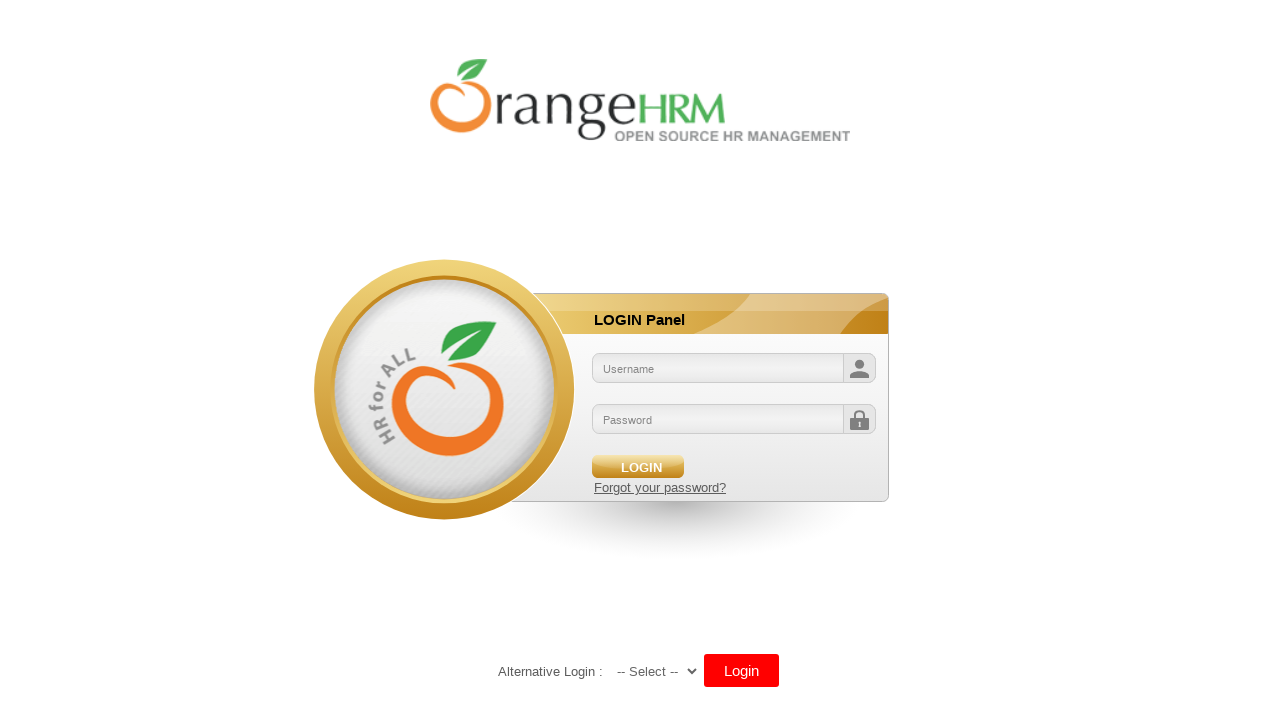

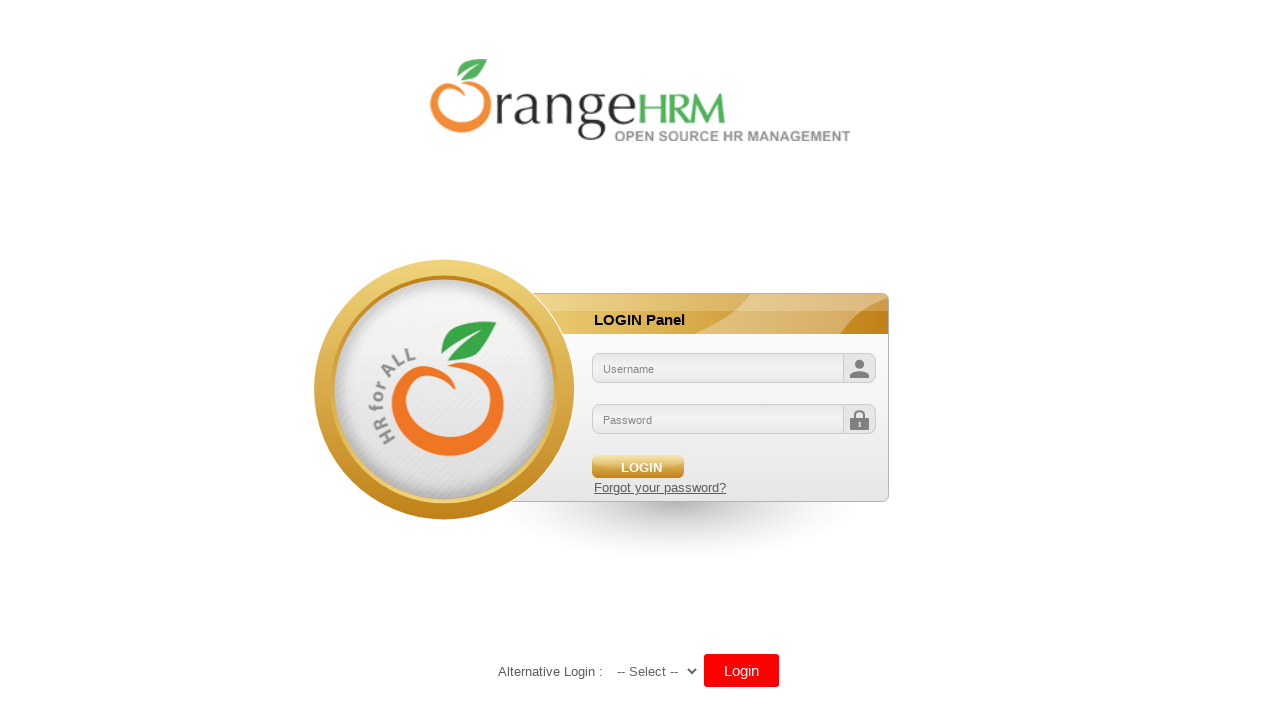